Tests the search functionality by searching for "YONEX" products and verifying results contain the search term, then searches for an invalid term "Gesundheit" to verify no results message is displayed

Starting URL: https://crio-qkart-frontend-qa.vercel.app/

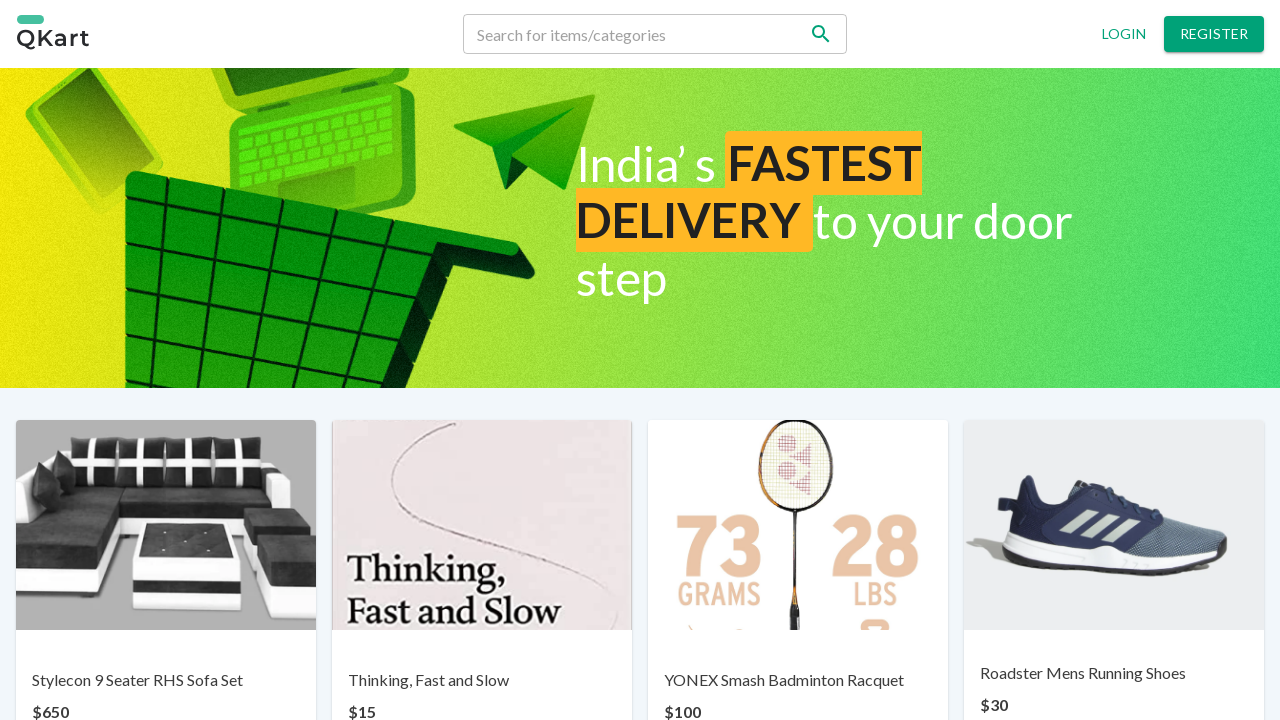

Filled search field with 'YONEX' on input[name='search']
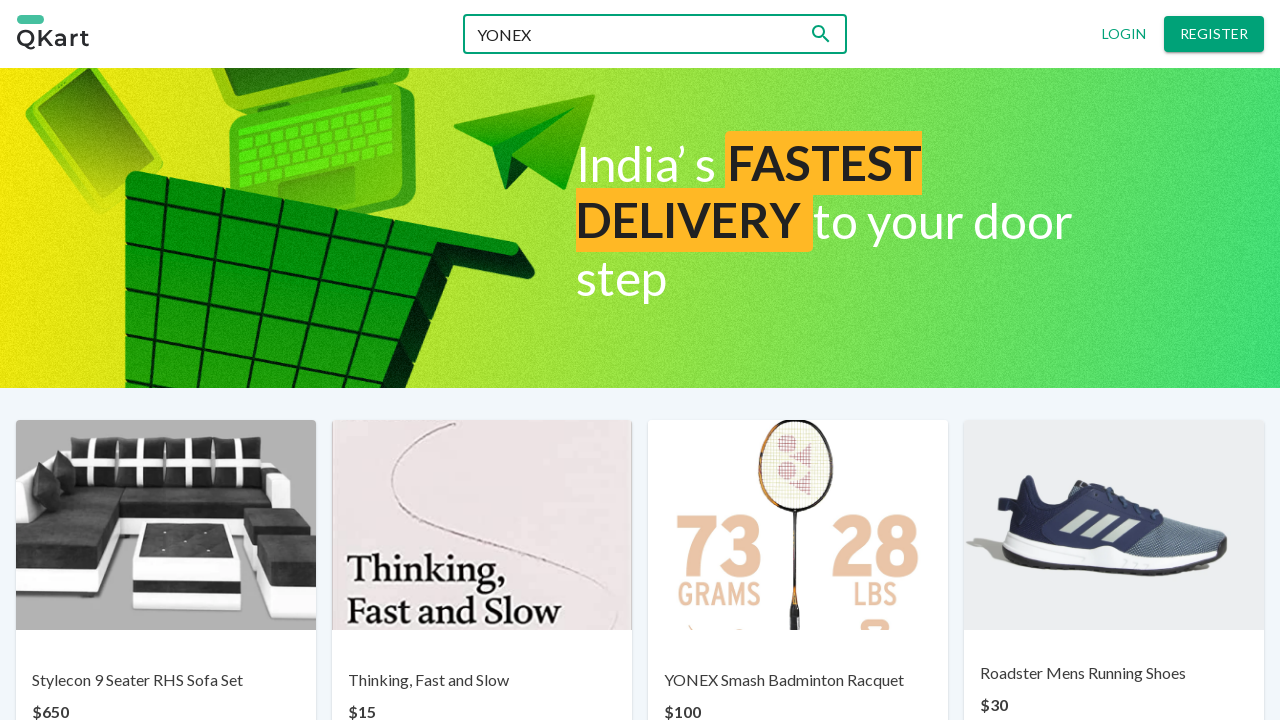

Pressed Enter to submit search for YONEX
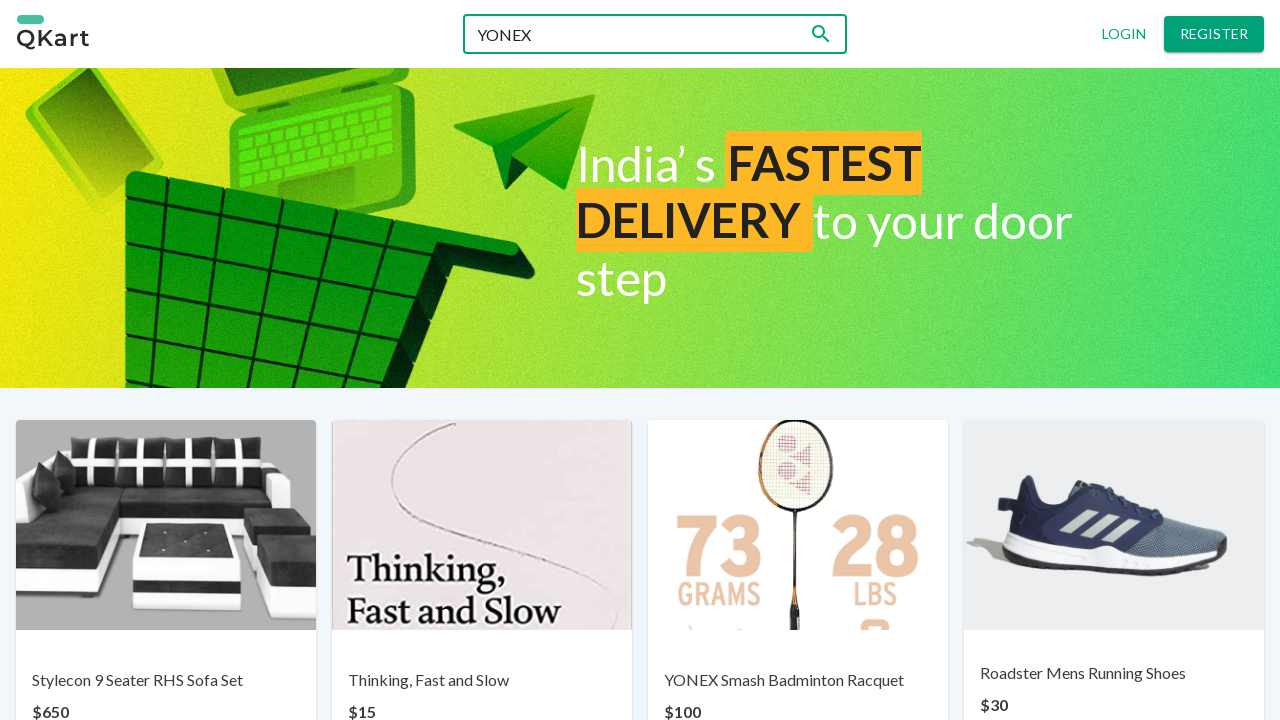

Search results loaded for YONEX
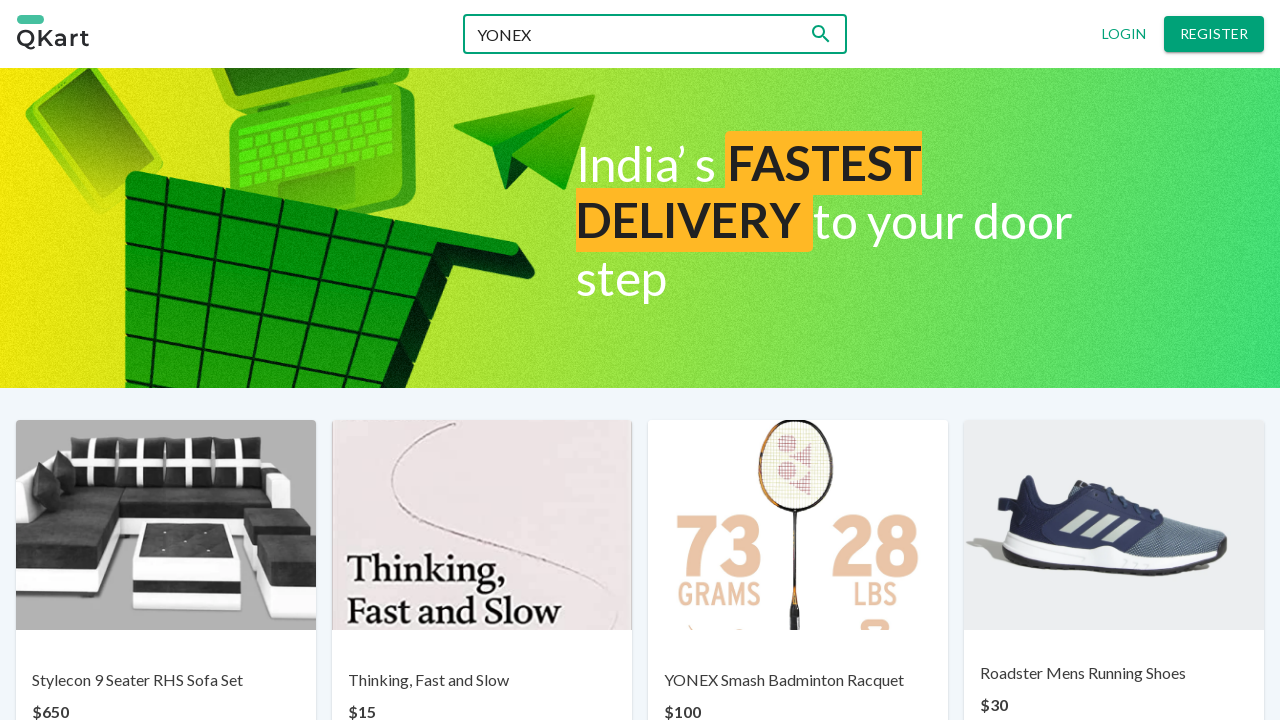

Retrieved all product result cards
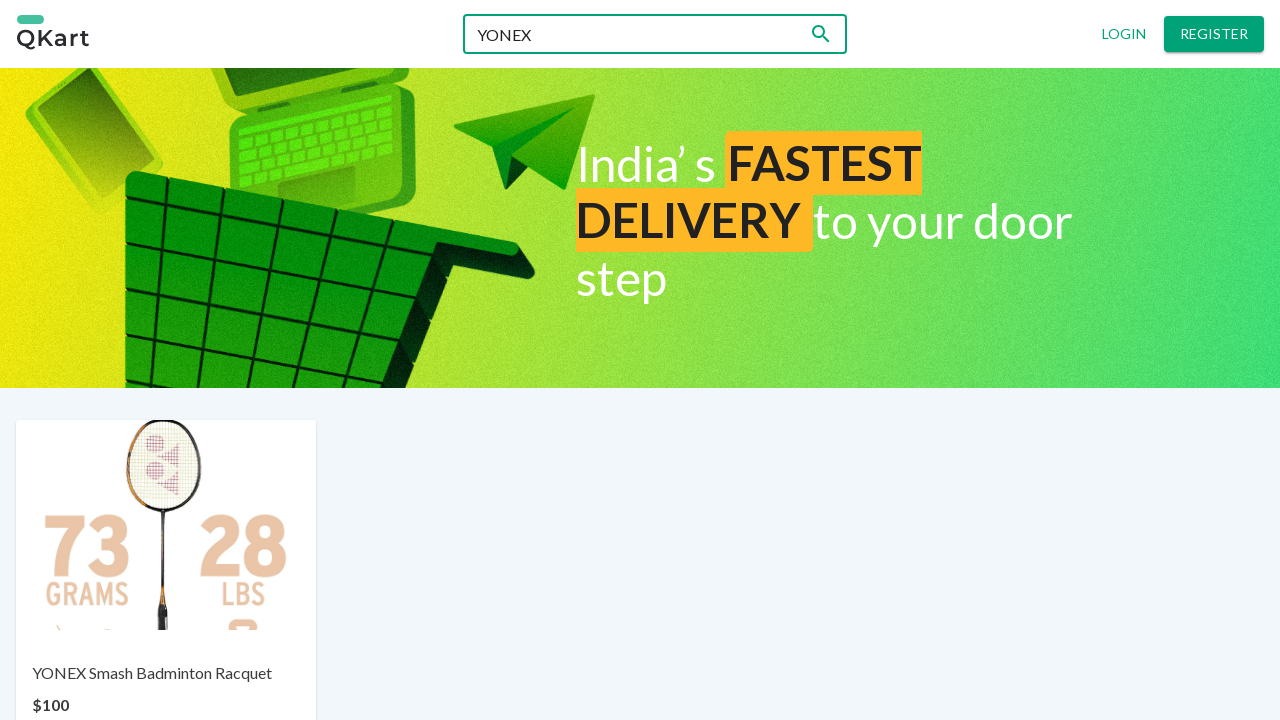

Verified product result 'YONEX Smash Badminton Racquet' contains YONEX
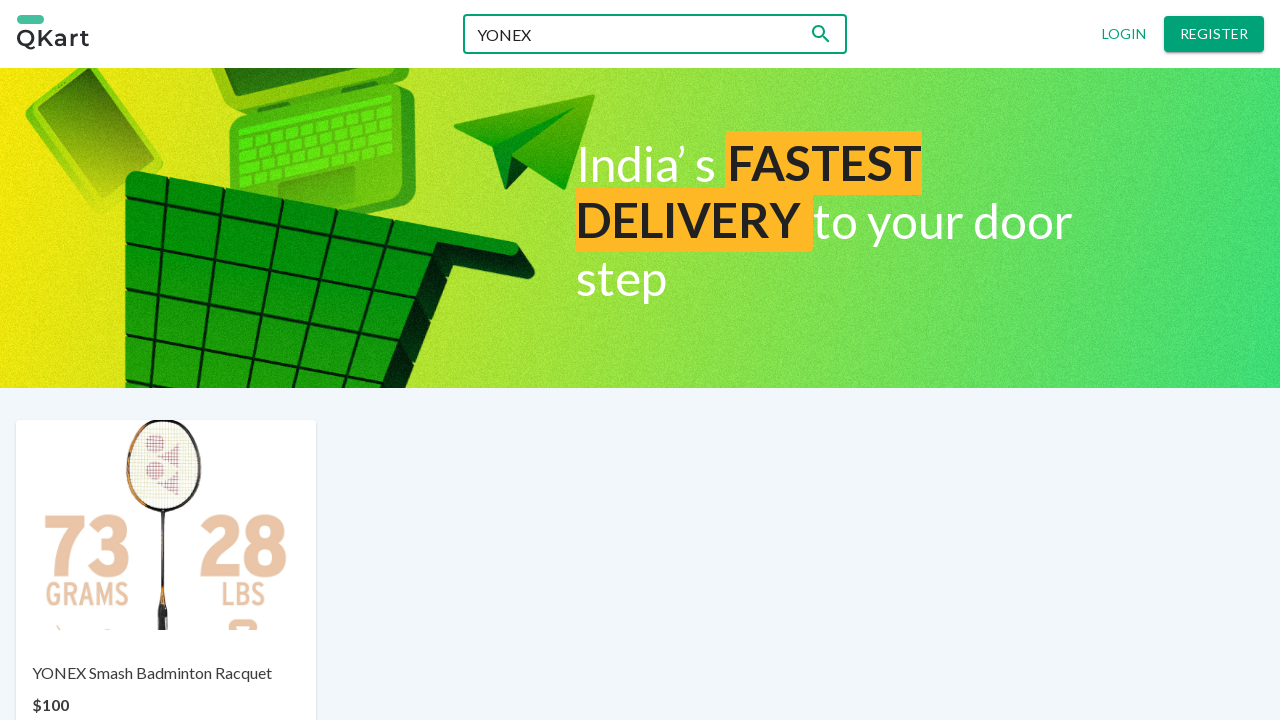

Filled search field with invalid term 'Gesundheit' on input[name='search']
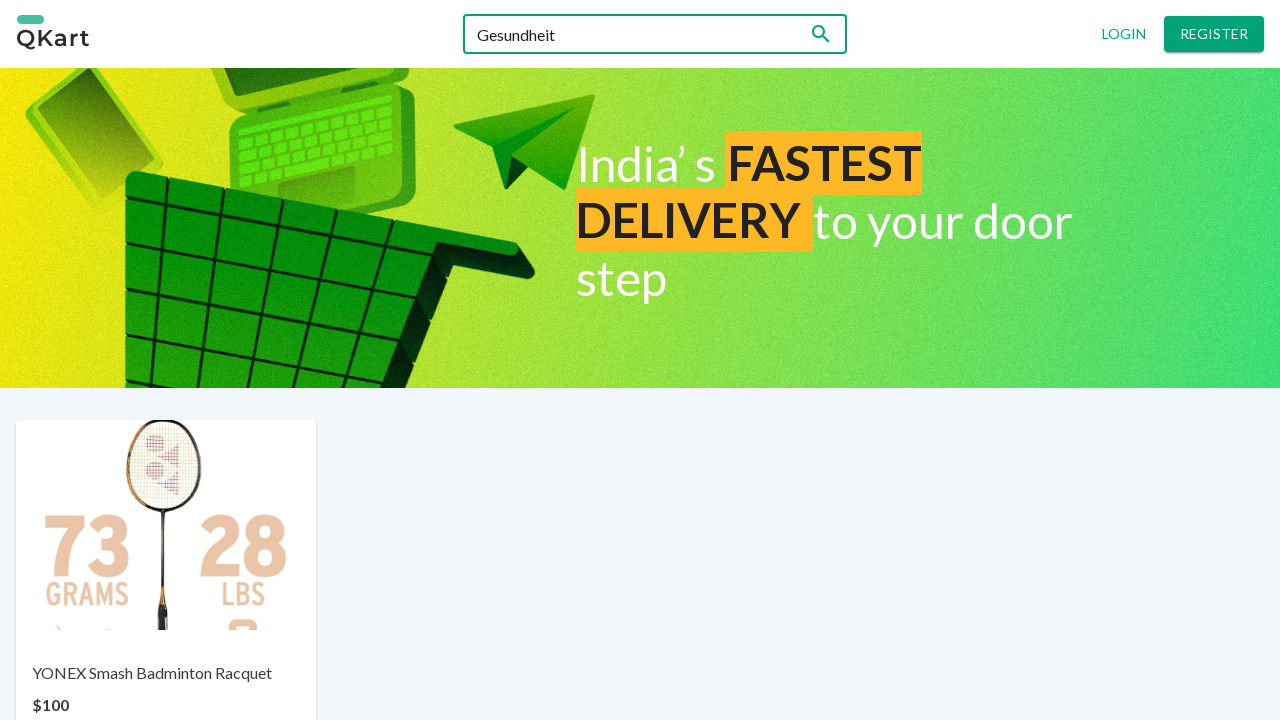

Pressed Enter to submit search for Gesundheit
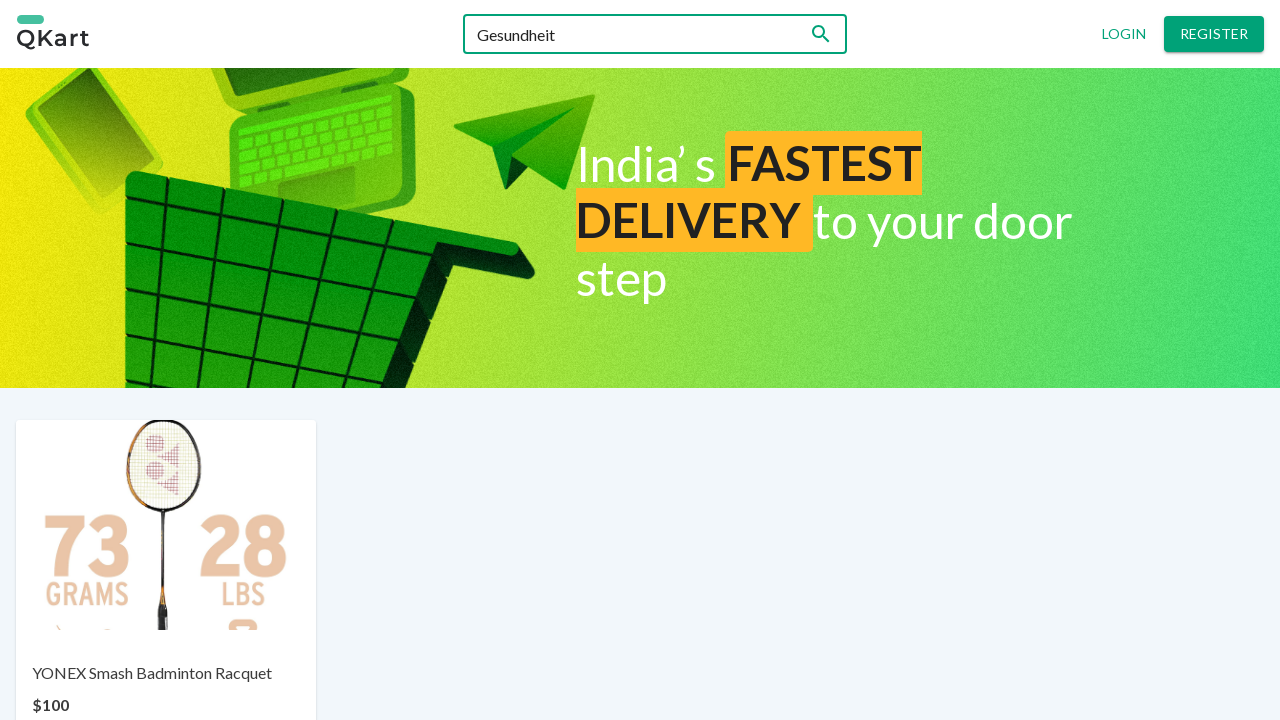

Verified 'No products found' message displayed for invalid search term
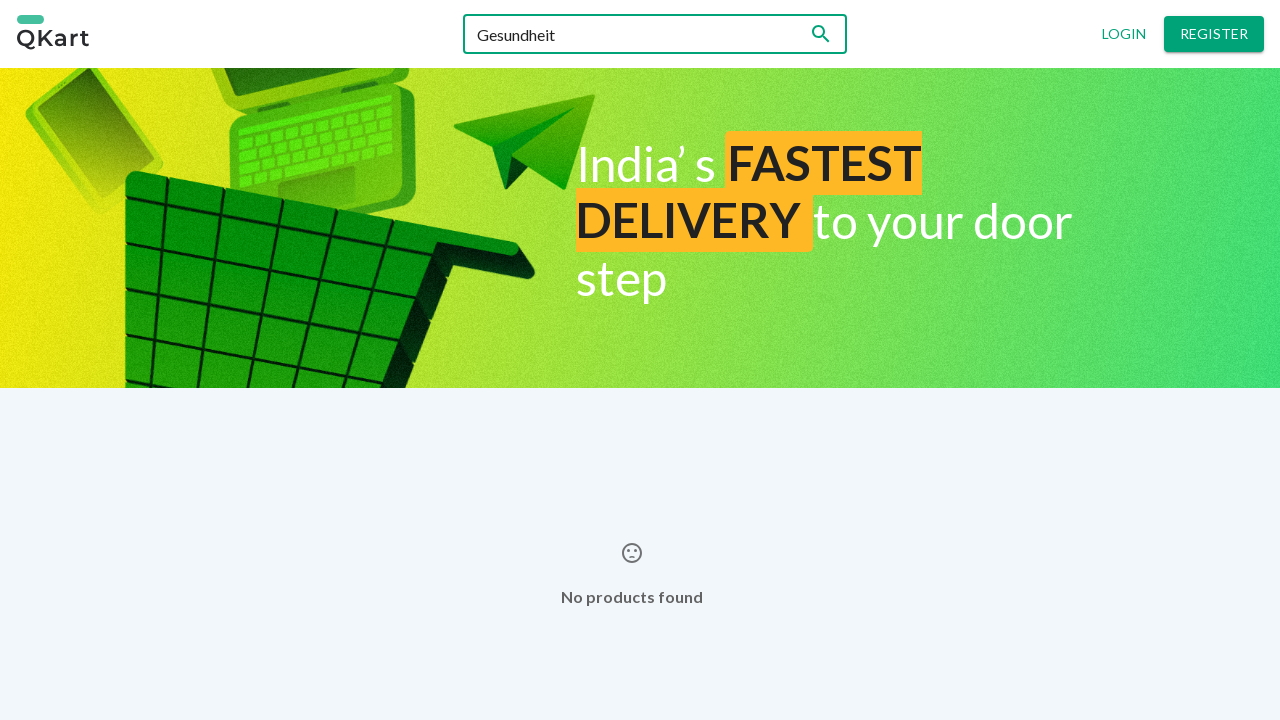

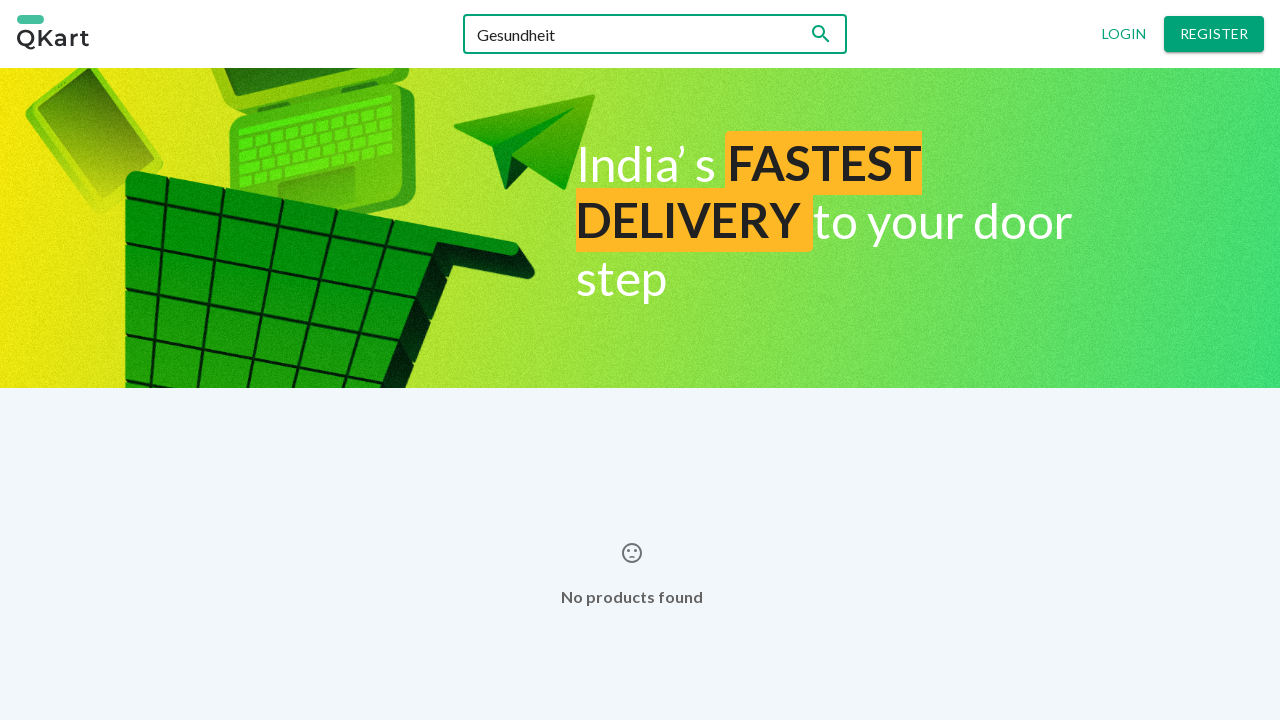